Tests the USPS postage price calculator by selecting a destination country, package shape, and quantity, then validating the calculated cost.

Starting URL: https://postcalc.usps.com/

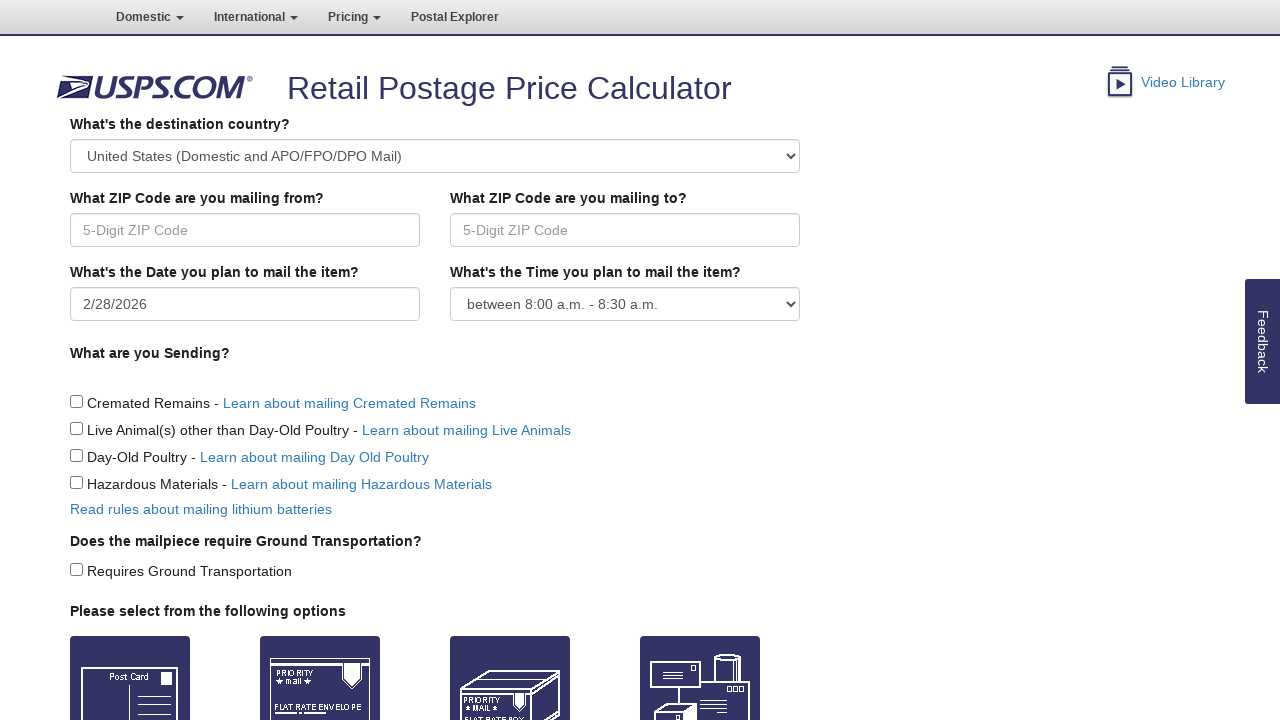

Selected 'Canada' from country dropdown on select#CountryID
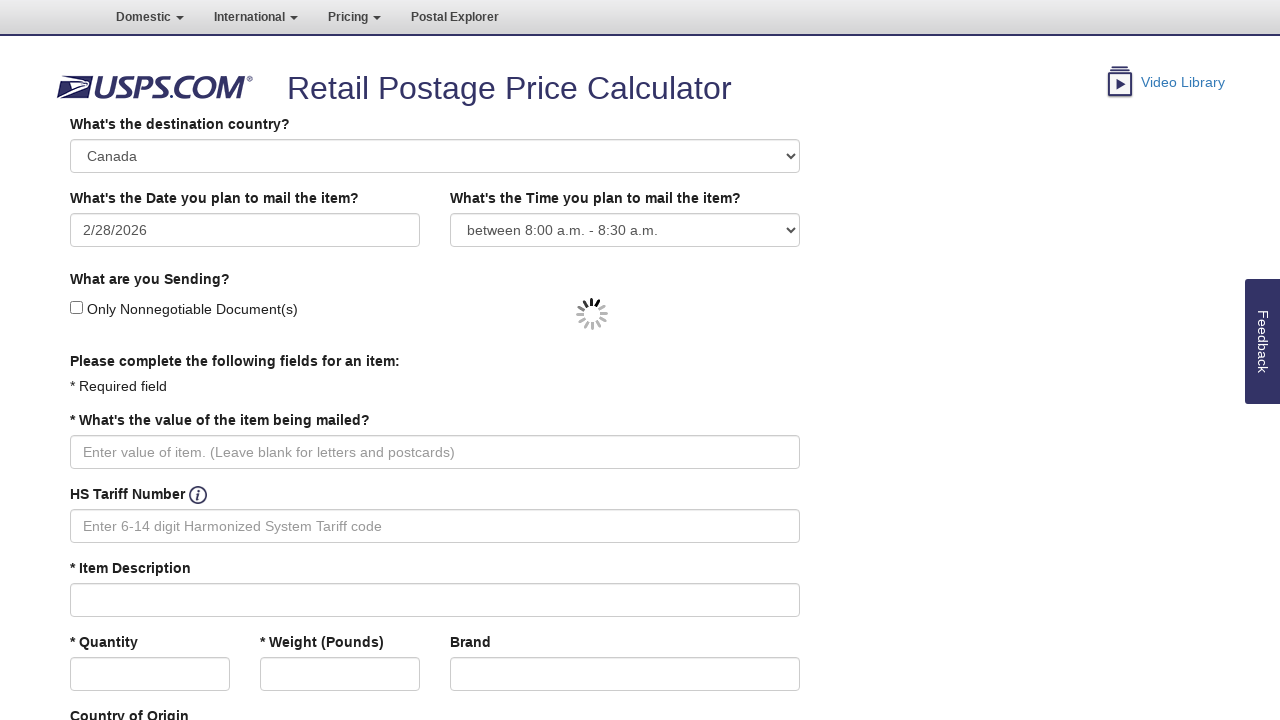

Selected 'Postcard' package shape at (130, 361) on input[value='Postcard']
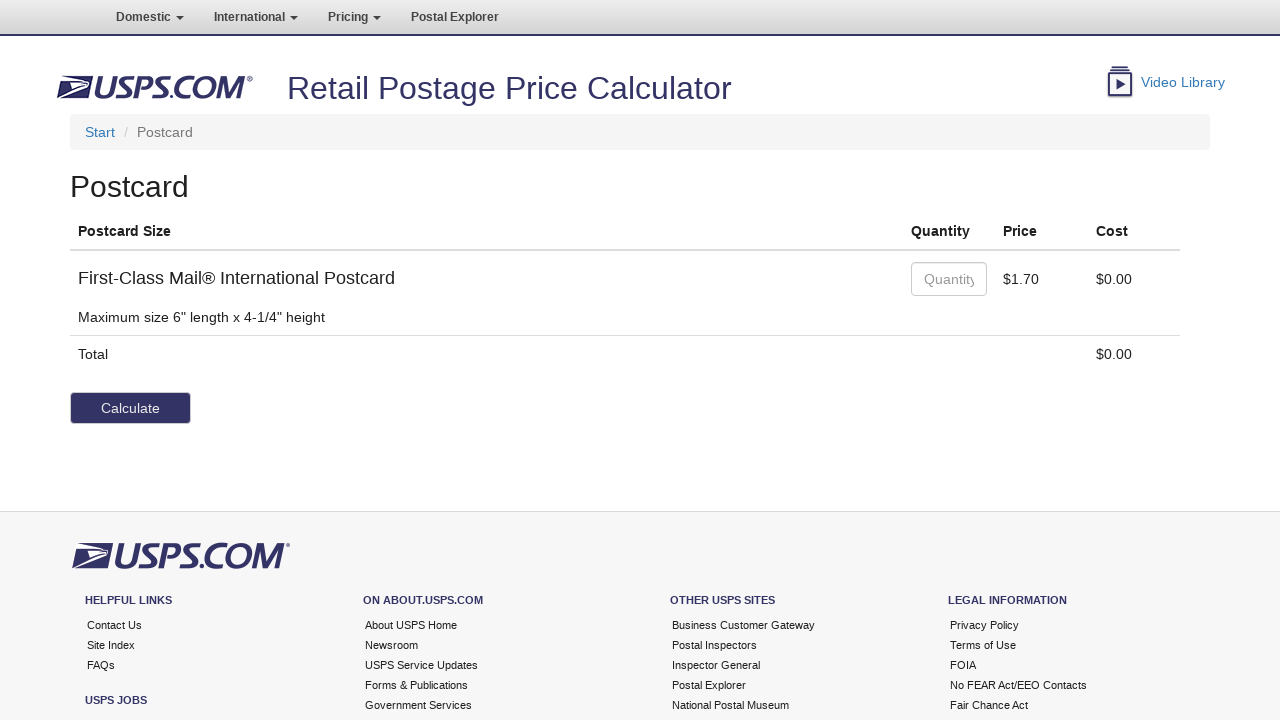

Entered quantity of 3 on input[id*='quantity']
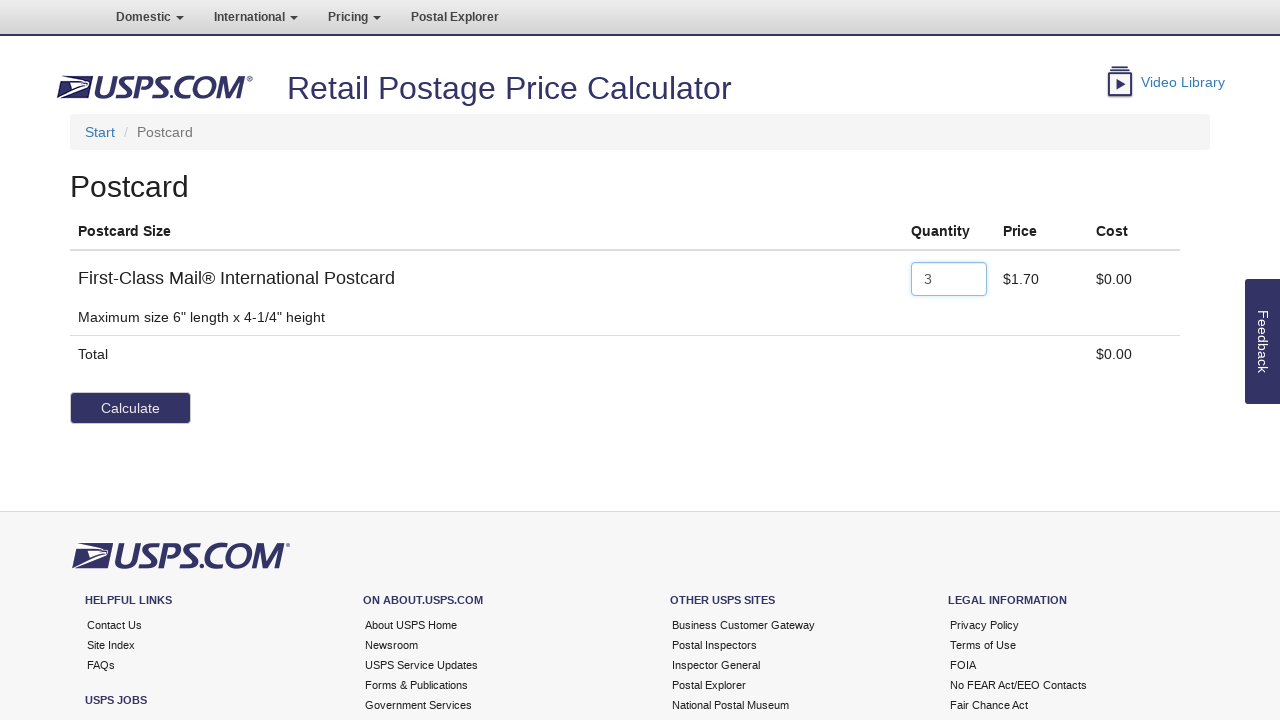

Clicked calculate button to compute postage price at (130, 408) on input[type='button']
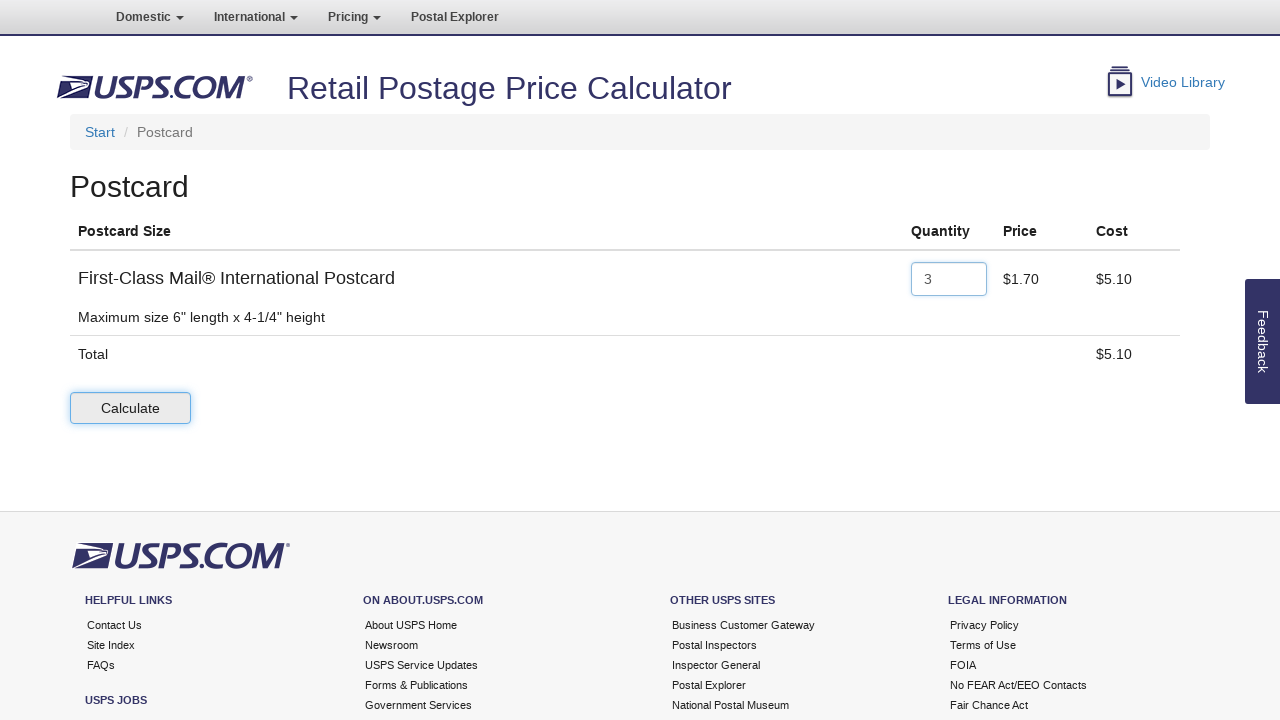

Price calculation completed and total displayed
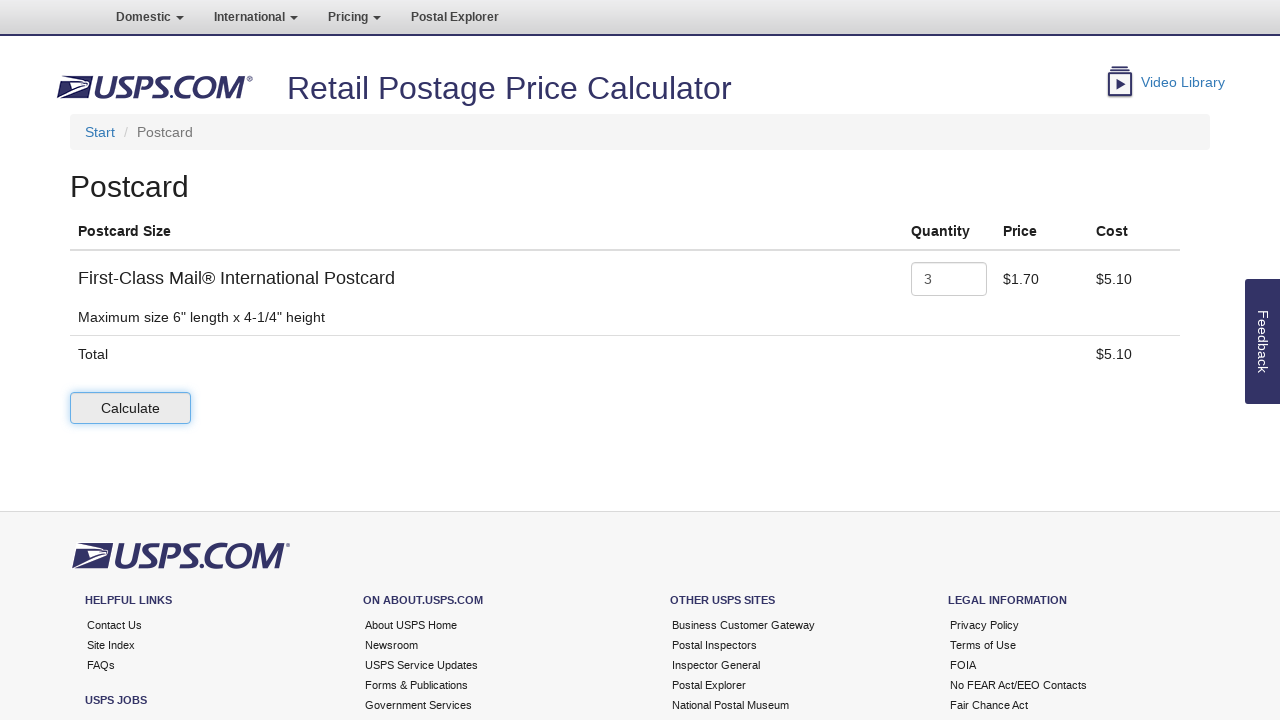

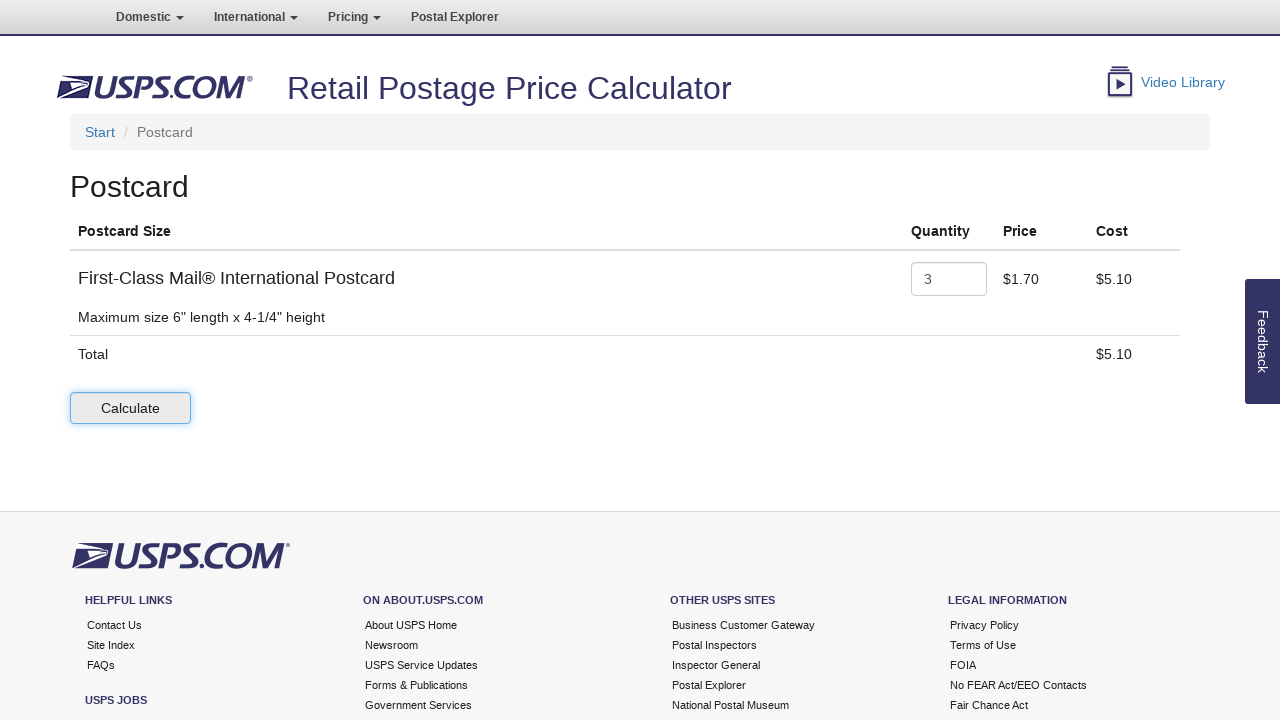